Tests tooltip functionality by hovering over an input field to trigger the tooltip display

Starting URL: https://demoqa.com/tool-tips

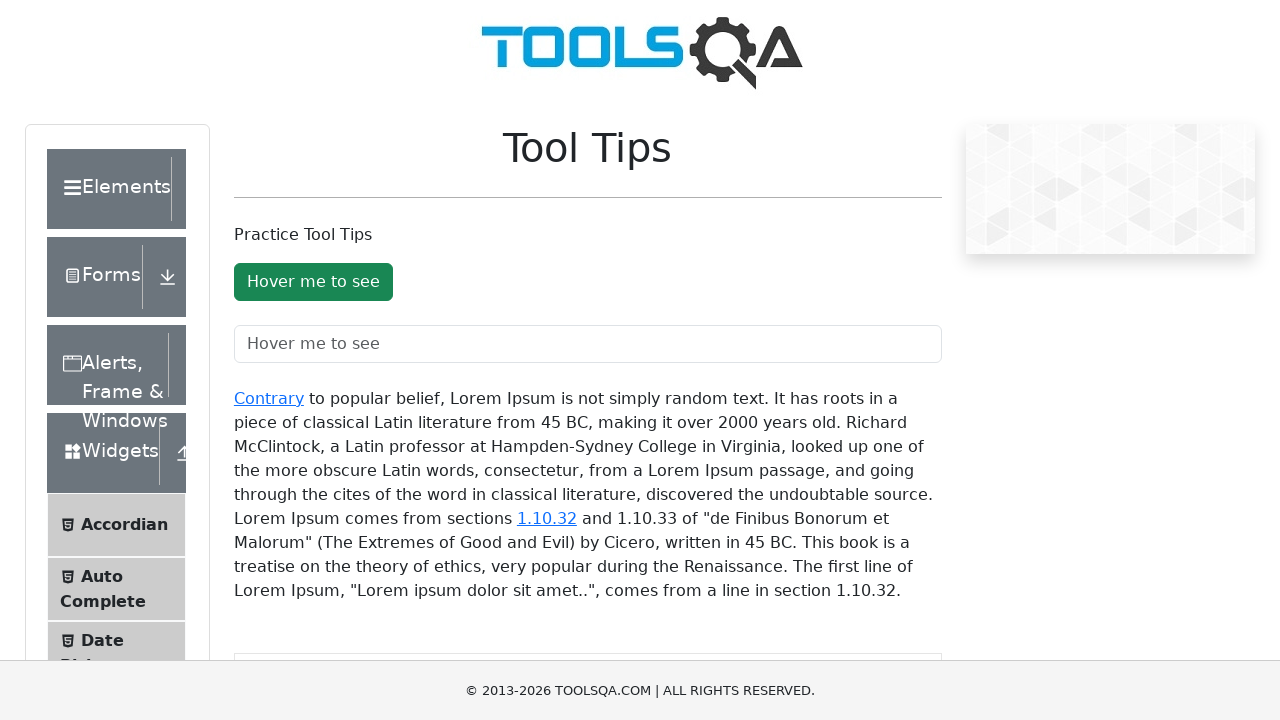

Hovered over input field to trigger tooltip display at (588, 344) on input#toolTipTextField
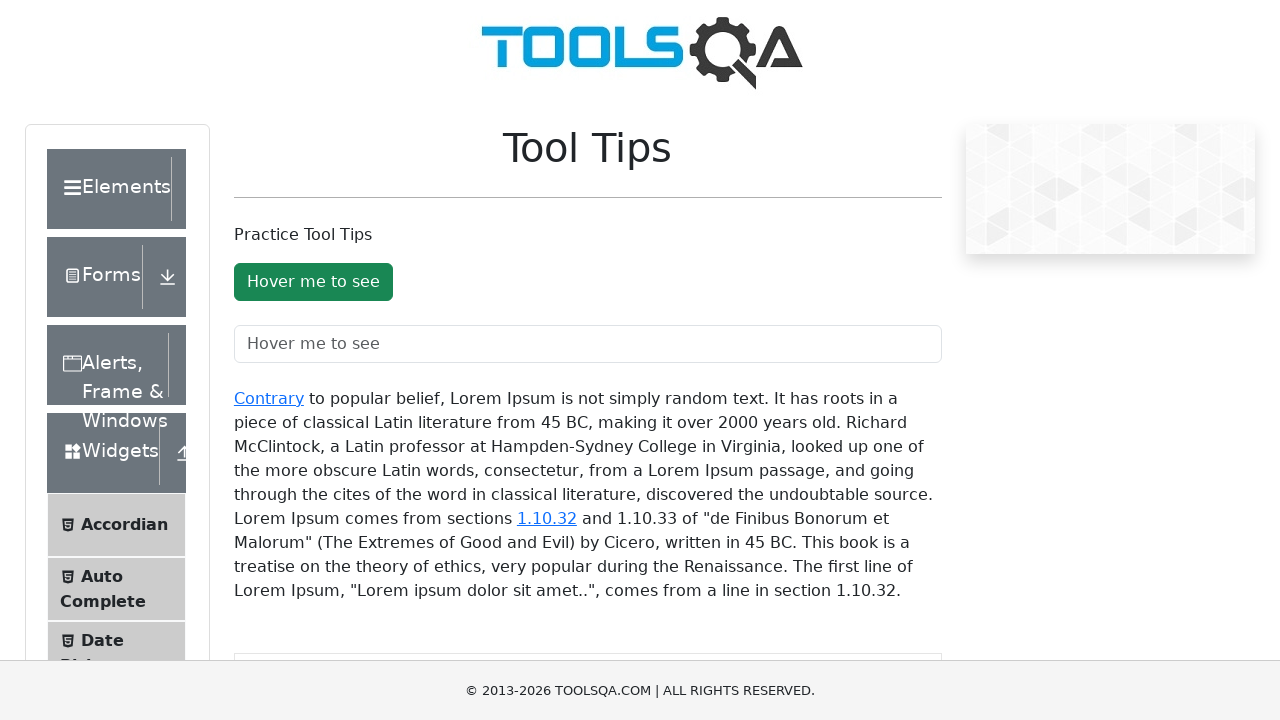

Waited 2 seconds for tooltip to appear
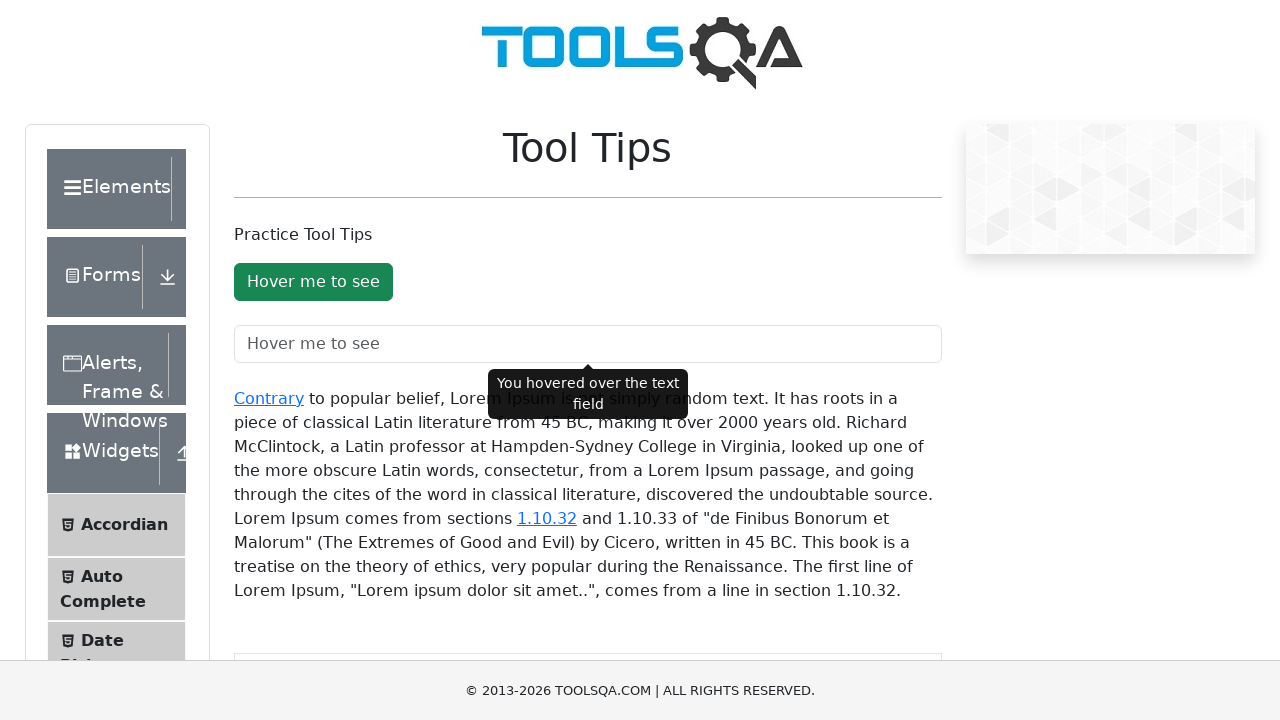

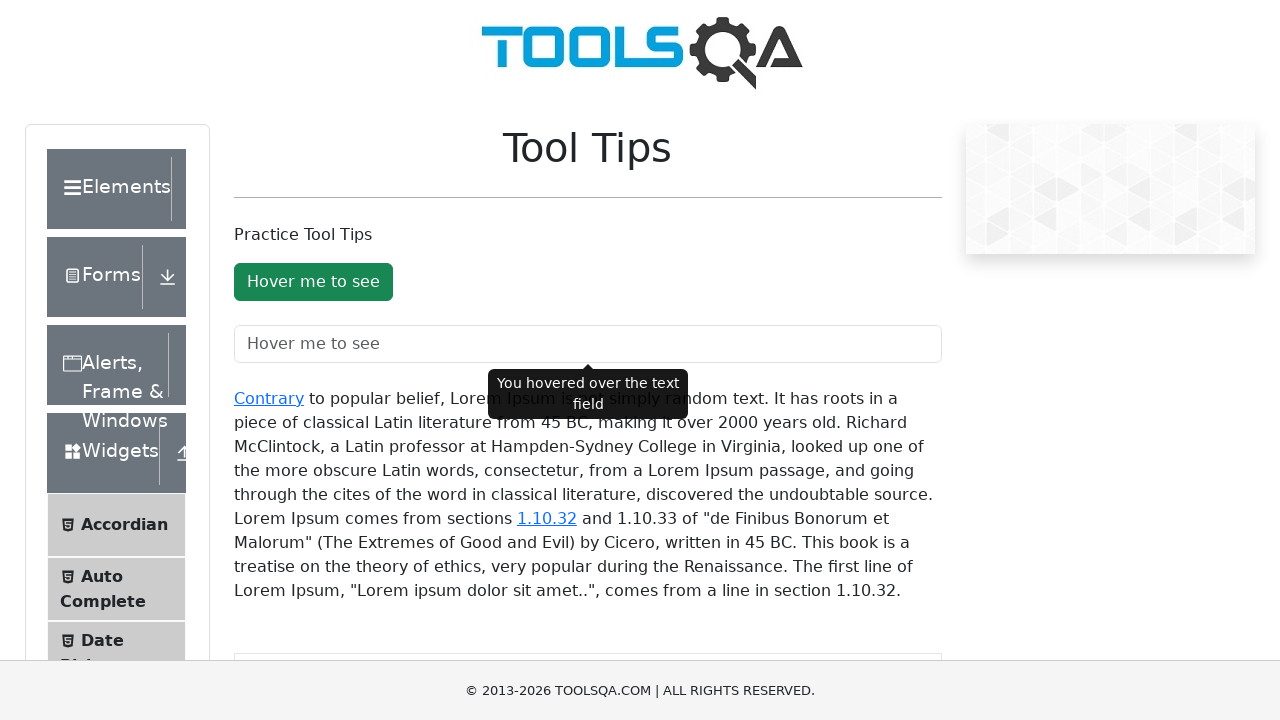